Navigates to a simple form page and clicks the submit button to test form submission

Starting URL: http://suninjuly.github.io/simple_form_find_task.html

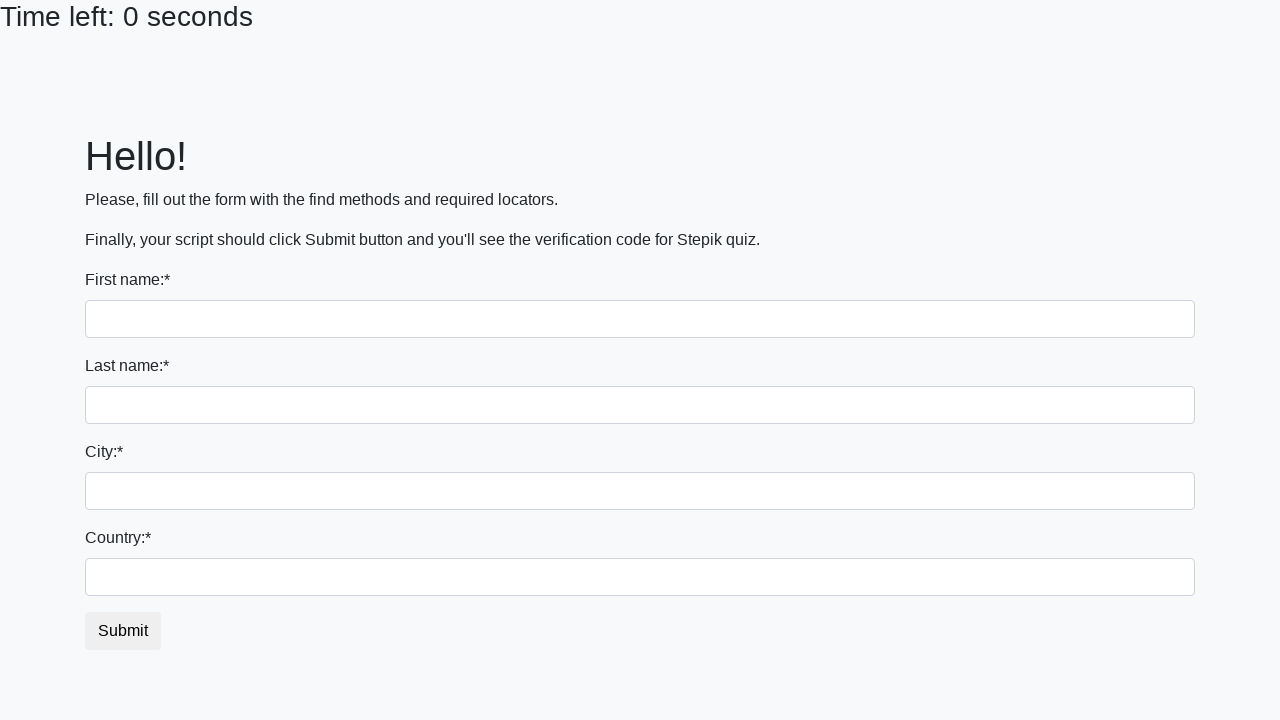

Navigated to simple form page
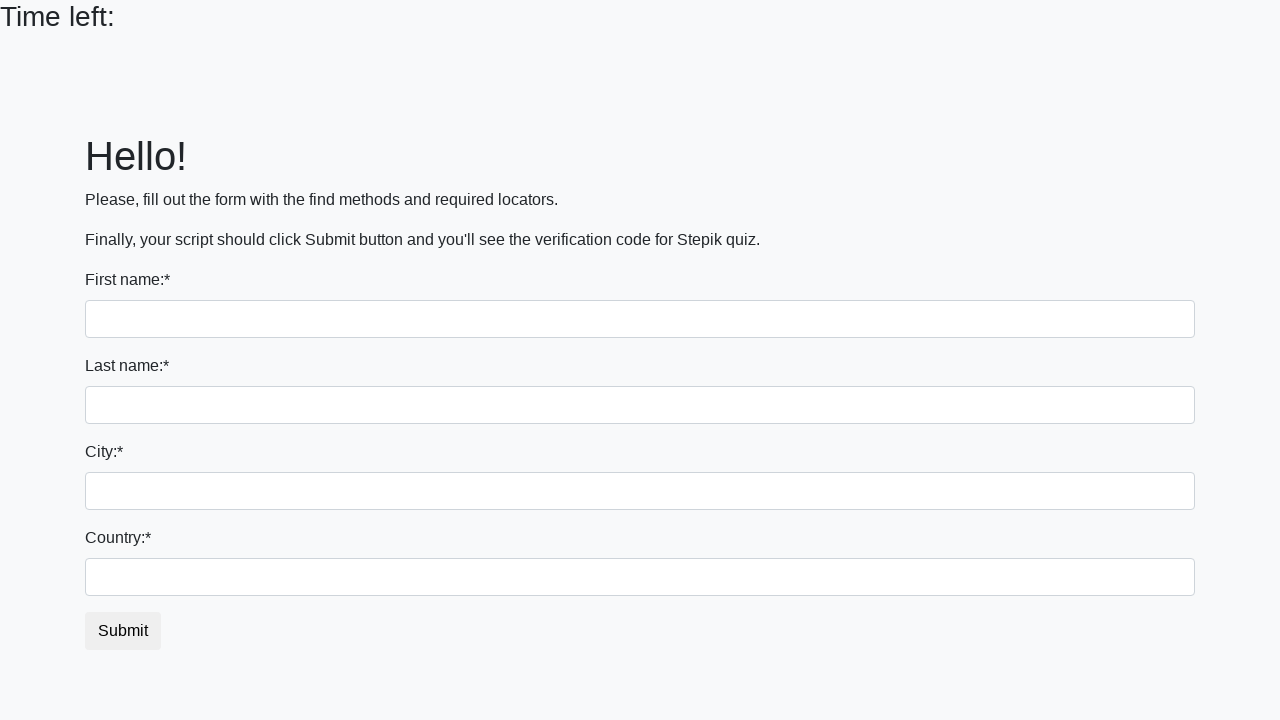

Clicked the submit button to test form submission at (123, 631) on #submit_button
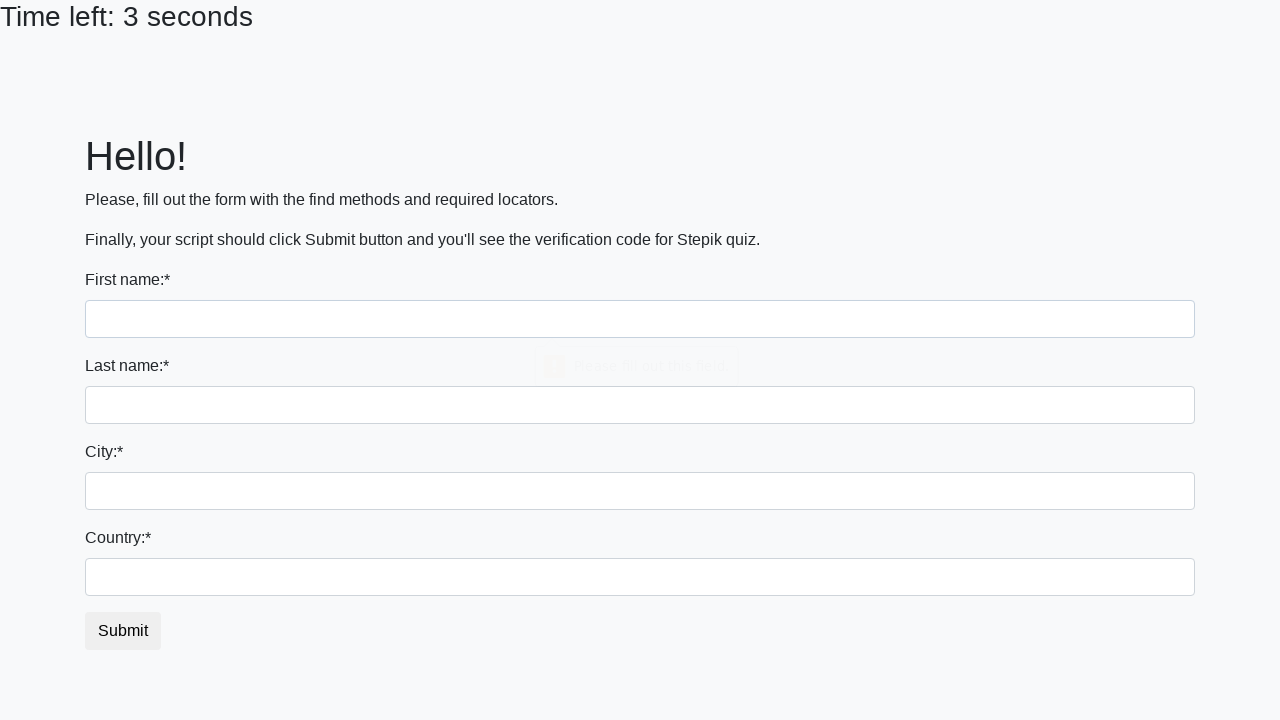

Waited for page response after form submission
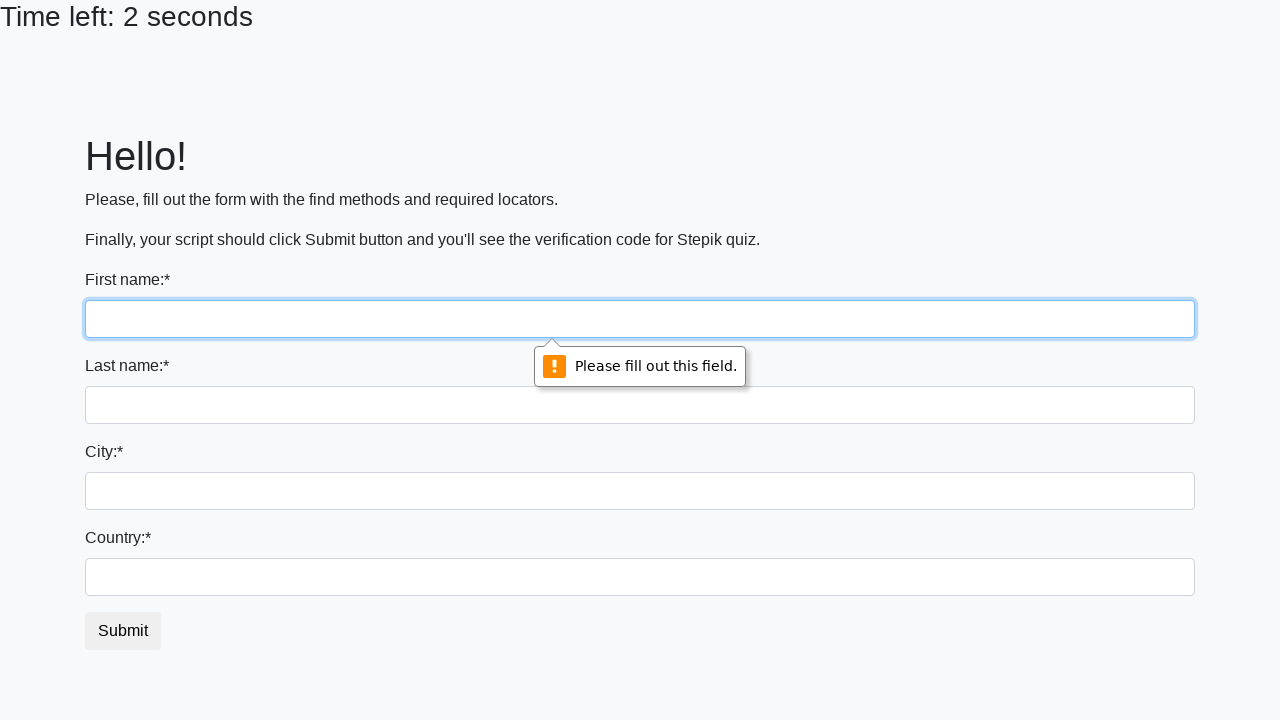

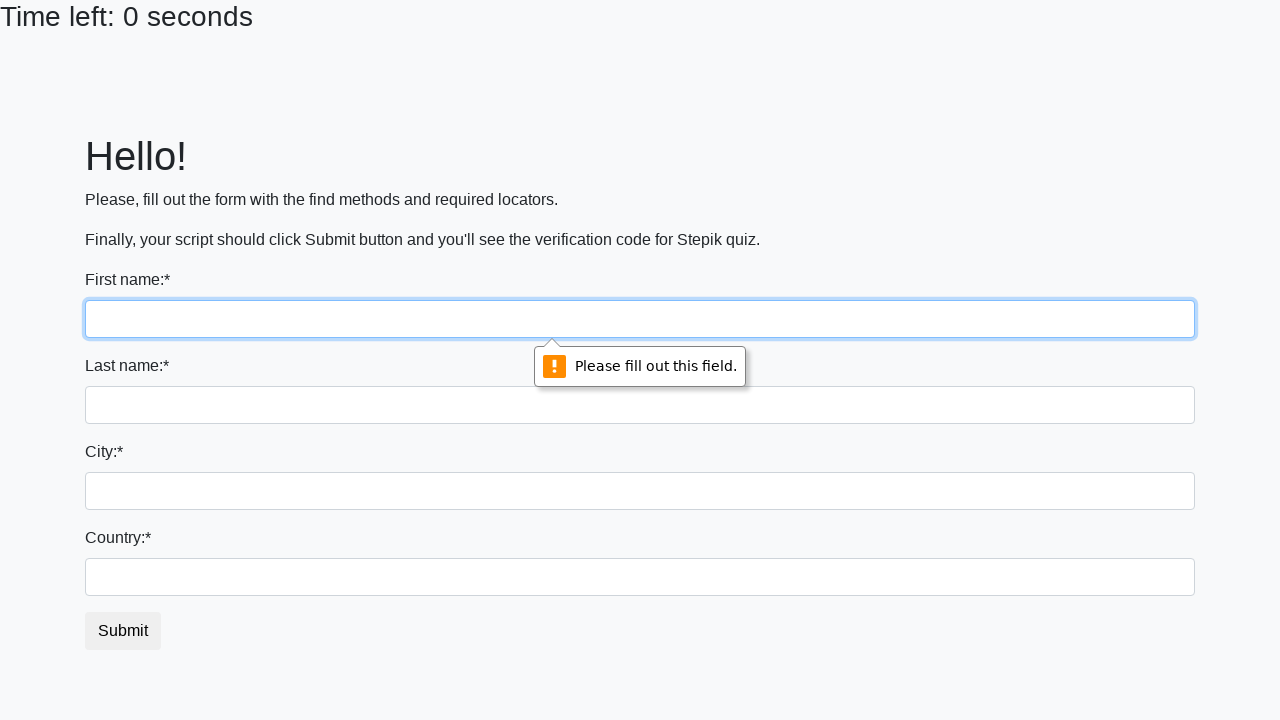